Tests that red rectangle indicator appears when entering product code 3 (low stock indicator)

Starting URL: https://danieljairton.github.io/Projetos%20SENAI/Almoxarifado/Almoxarifado-main/index.html

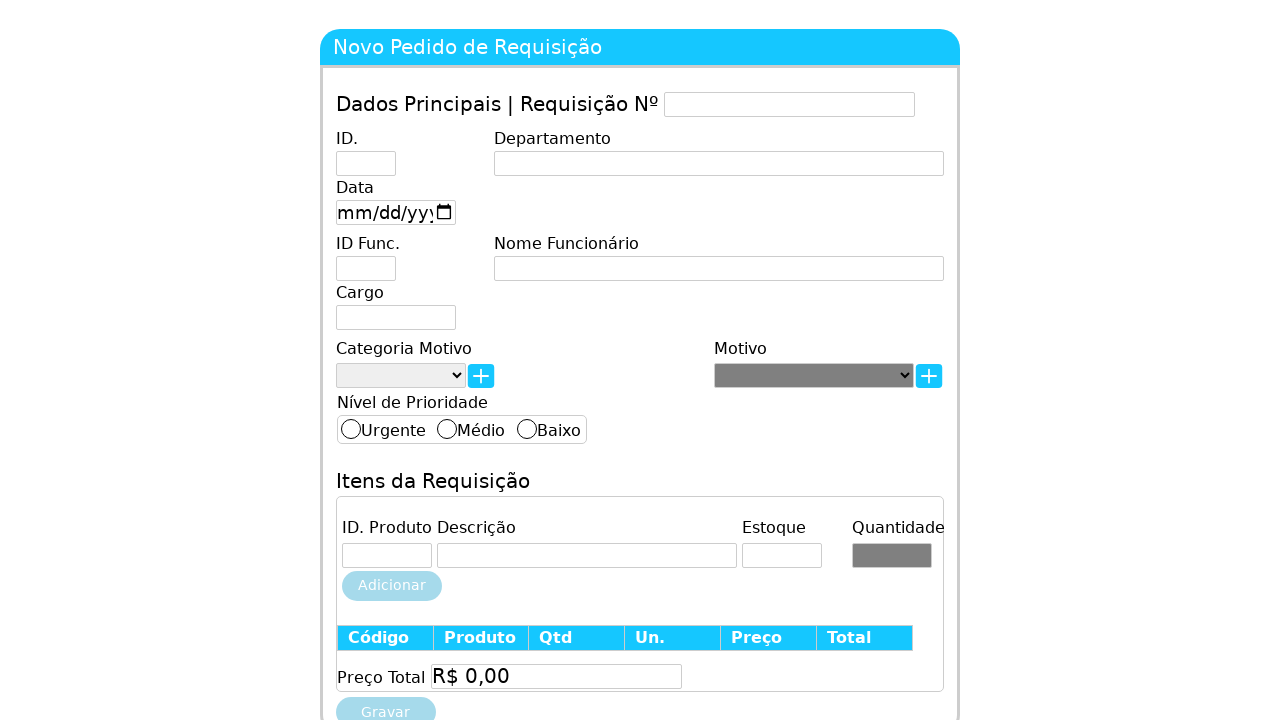

Clicked on product code input field at (387, 556) on #CodigoProduto
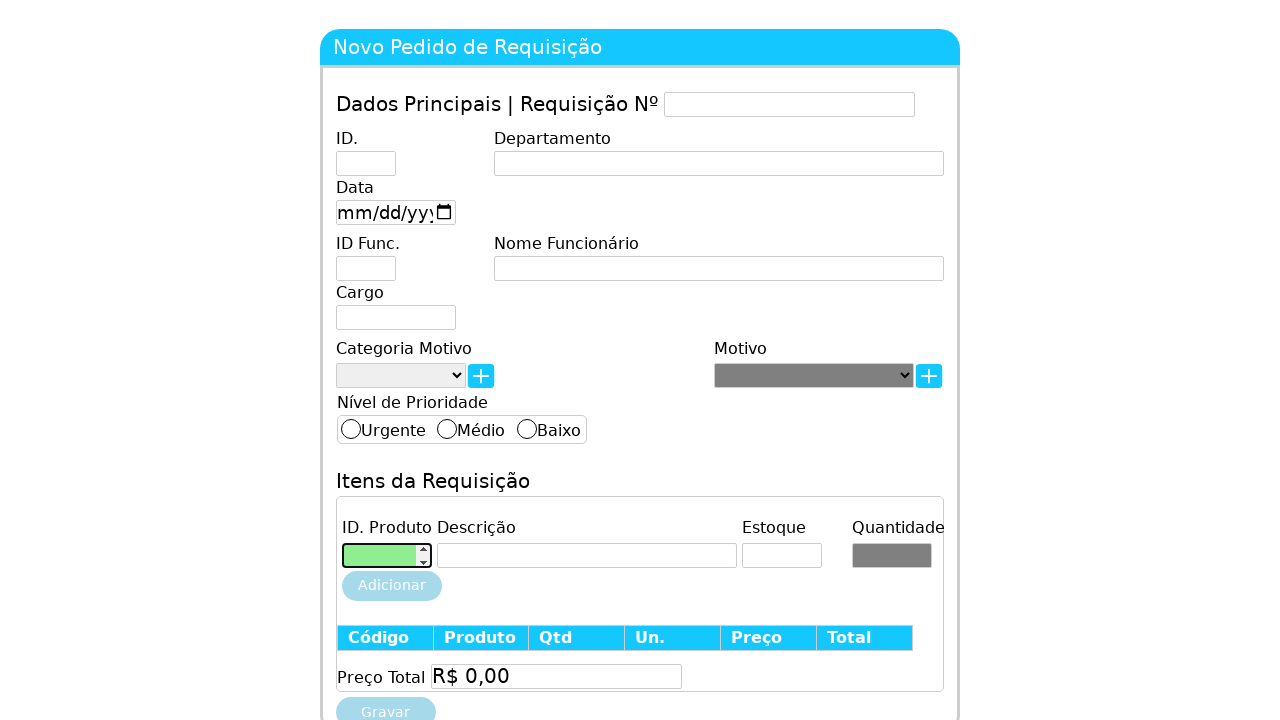

Entered product code 3 to trigger low stock indicator on #CodigoProduto
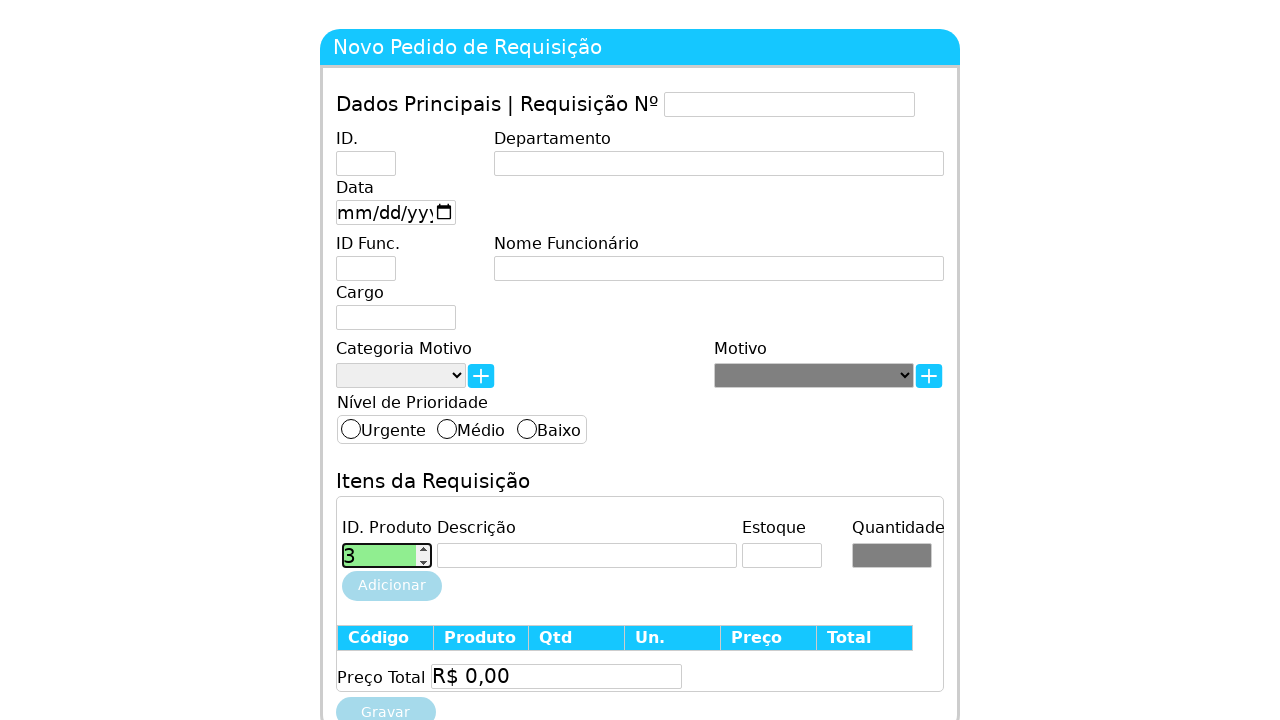

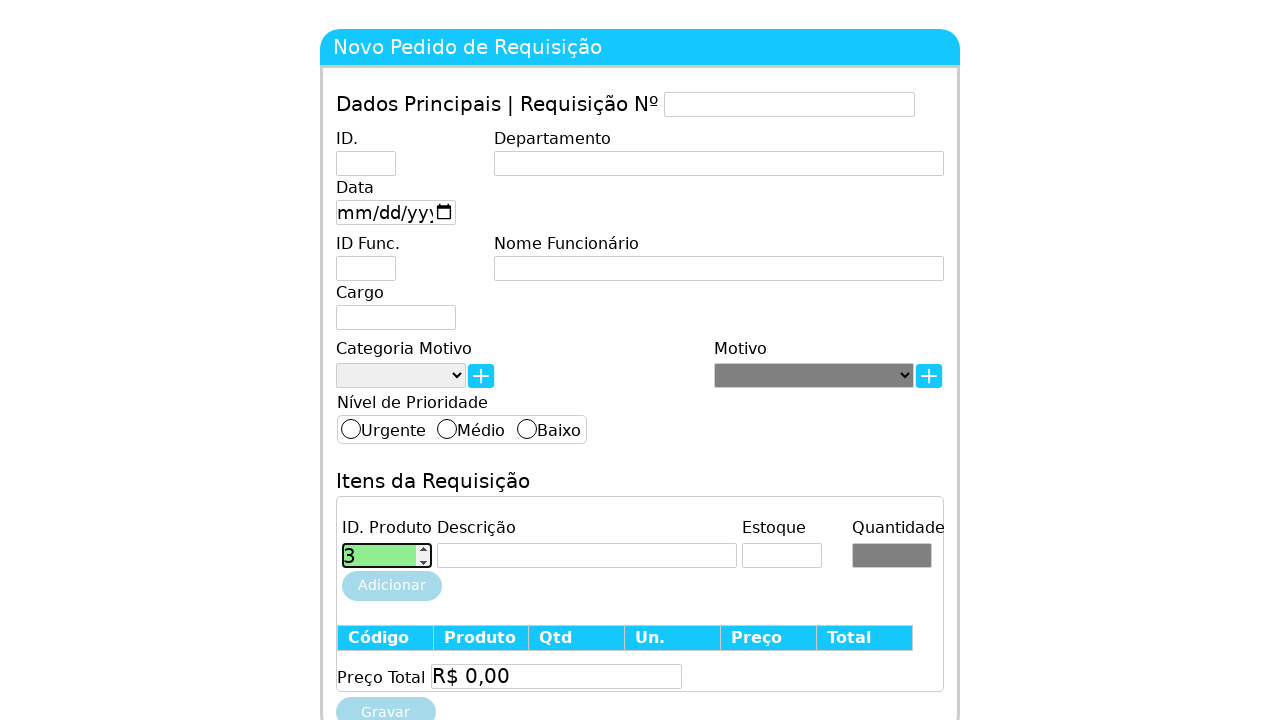